Navigates to Flipkart homepage and maximizes the browser window to verify the page loads successfully

Starting URL: https://www.flipkart.com

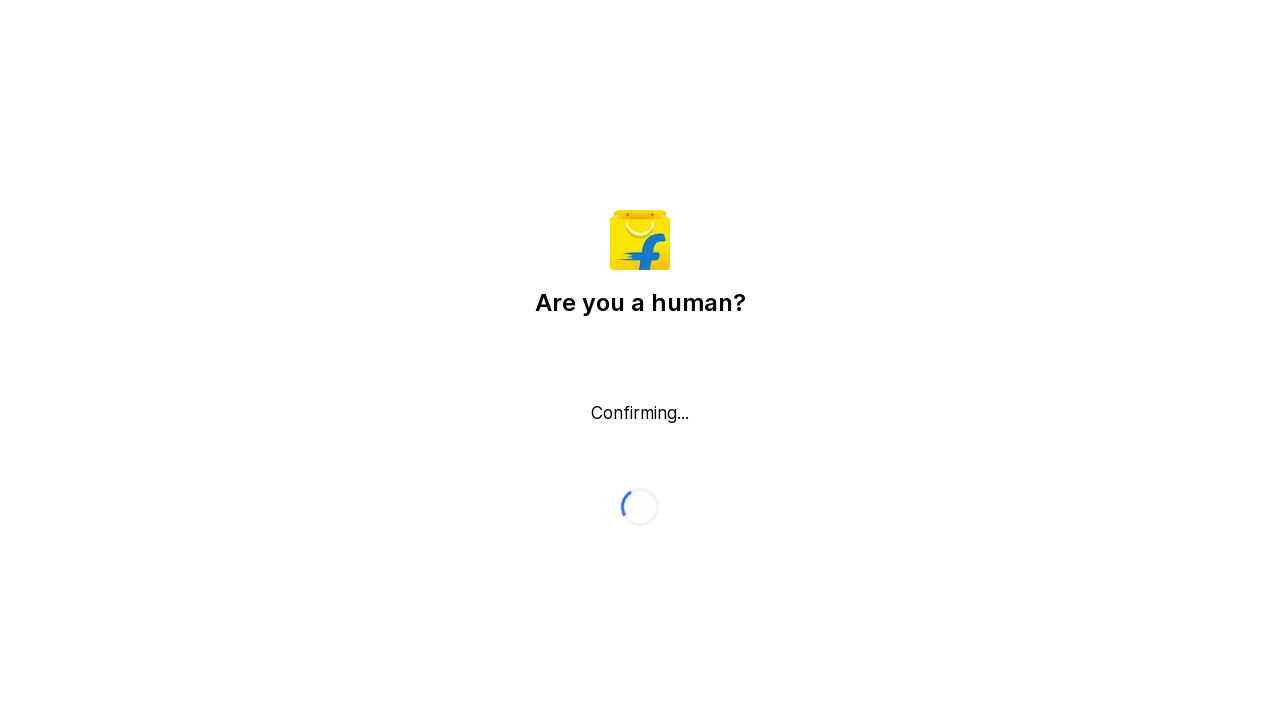

Waited for page DOM content to load on Flipkart homepage
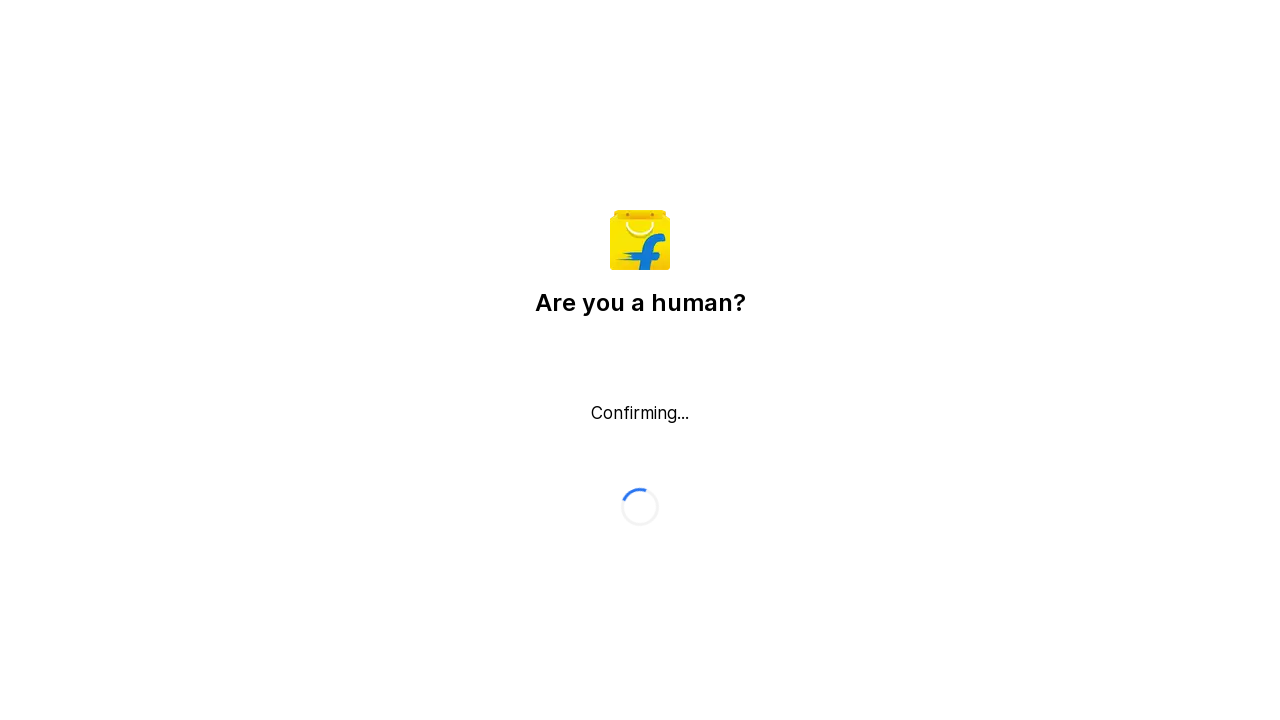

Verified body element is present on Flipkart homepage
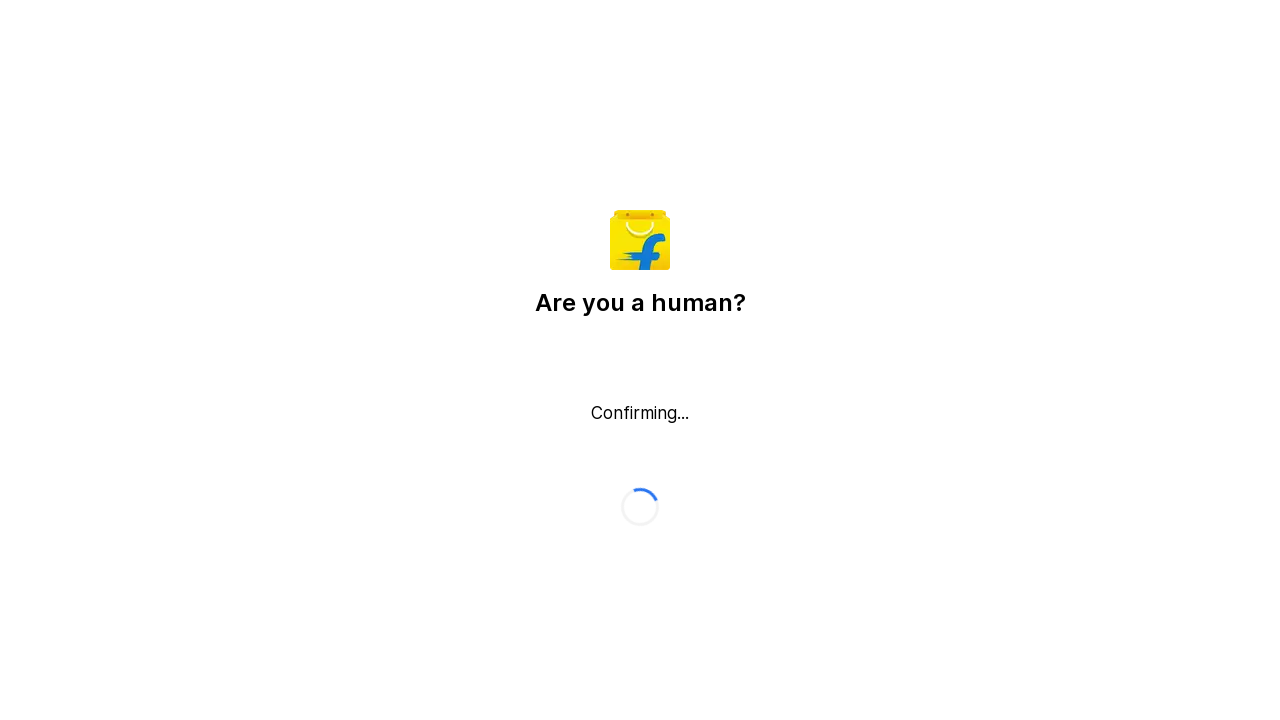

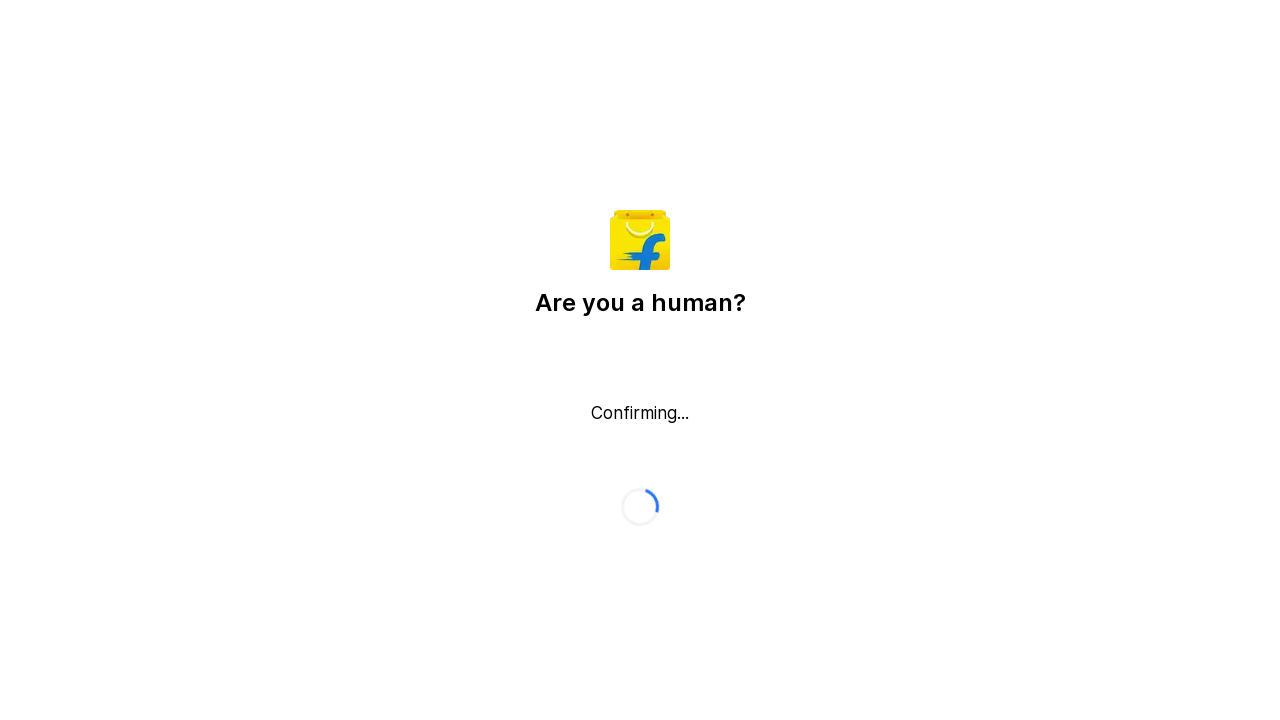